Navigates to a Selenium practice site, verifies table elements are present, and handles an alert dialog

Starting URL: https://chandanachaitanya.github.io/selenium-practice-site/

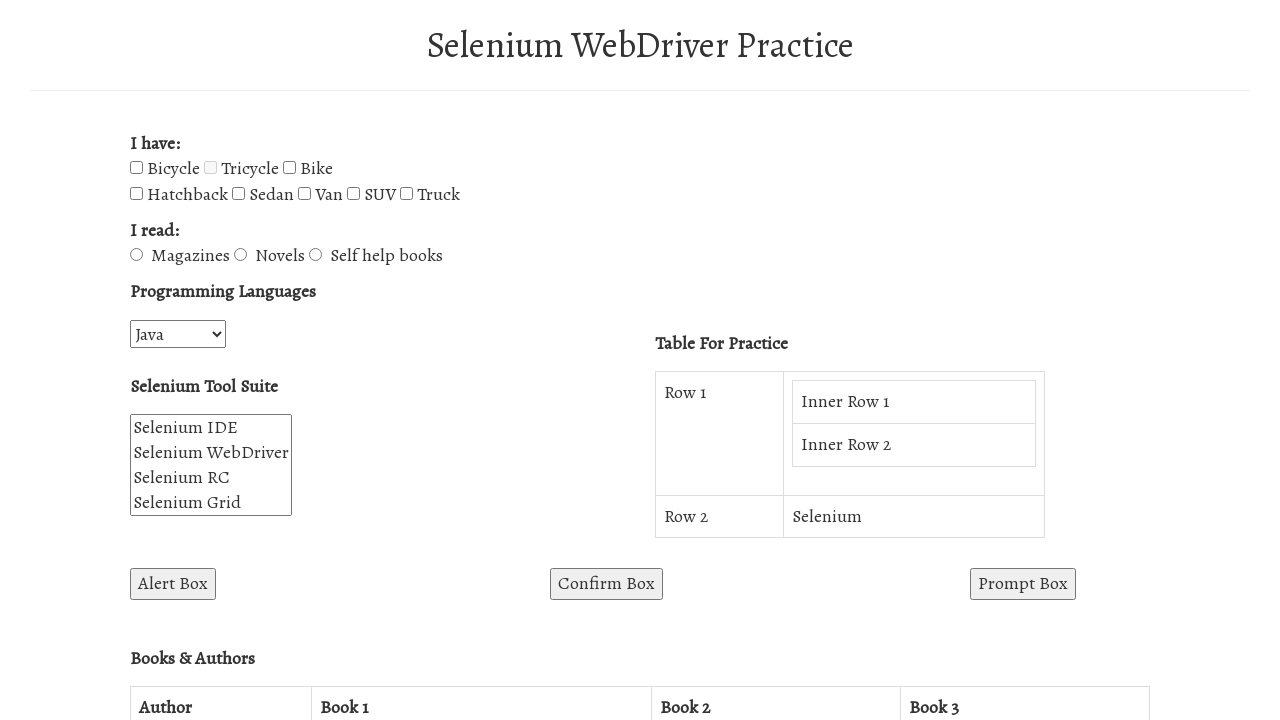

Waited for BooksAuthorsTable to be present
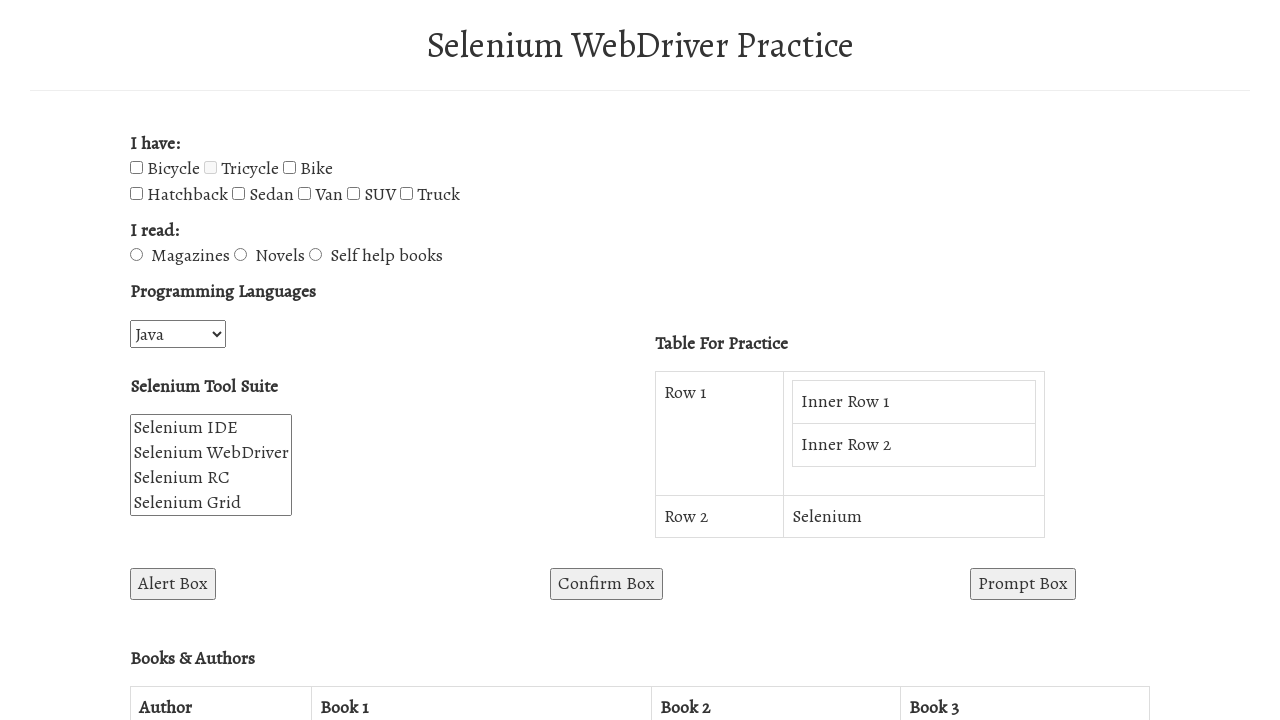

Verified table headers are present
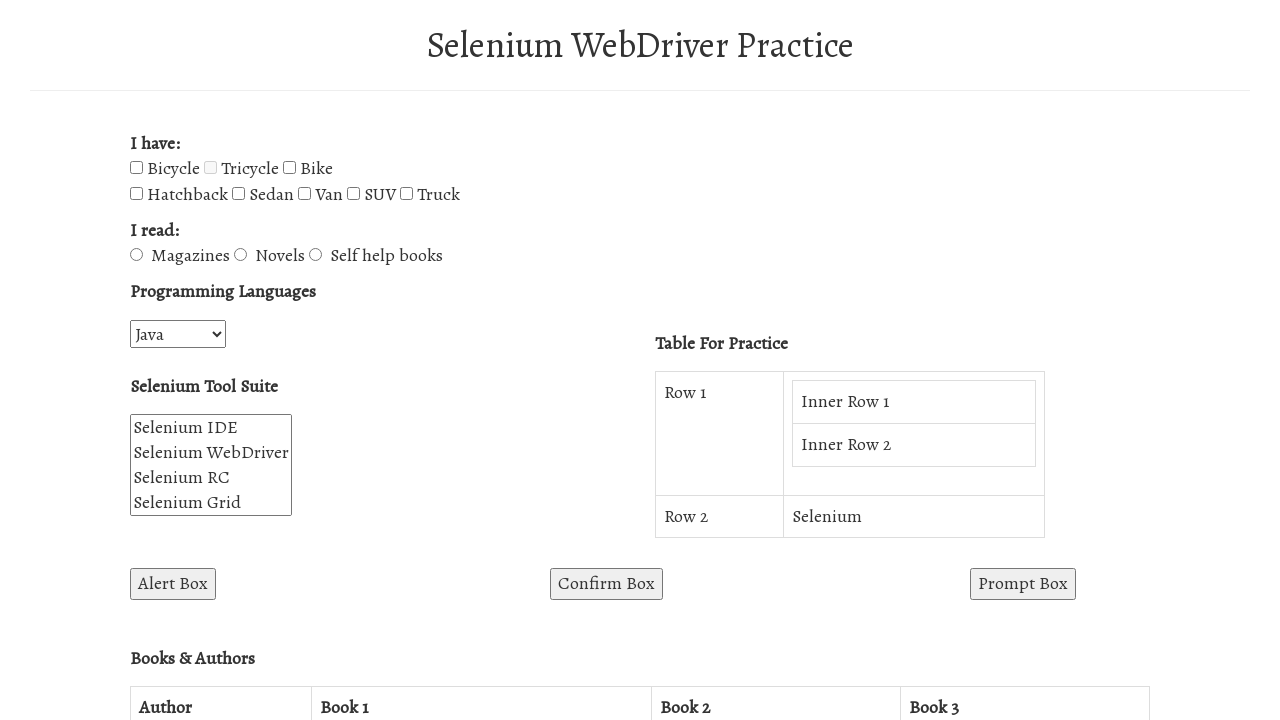

Verified table data rows are present
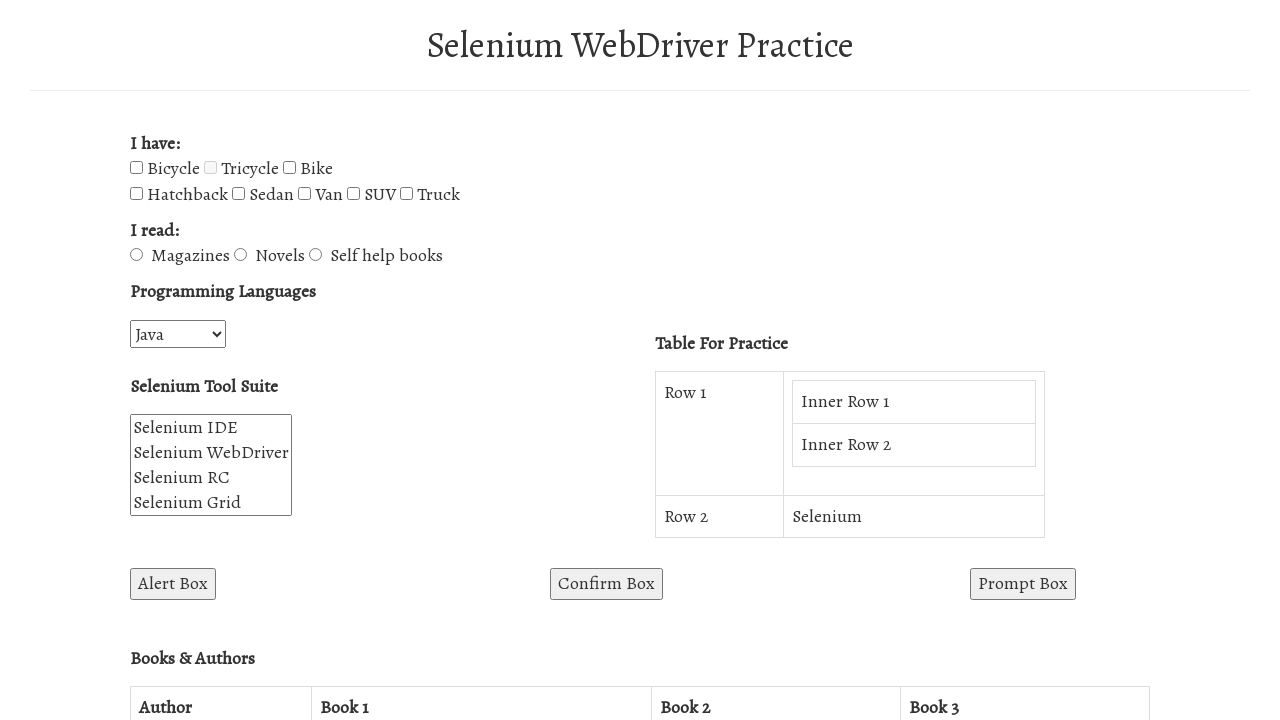

Clicked the alert button at (173, 584) on #alertBox
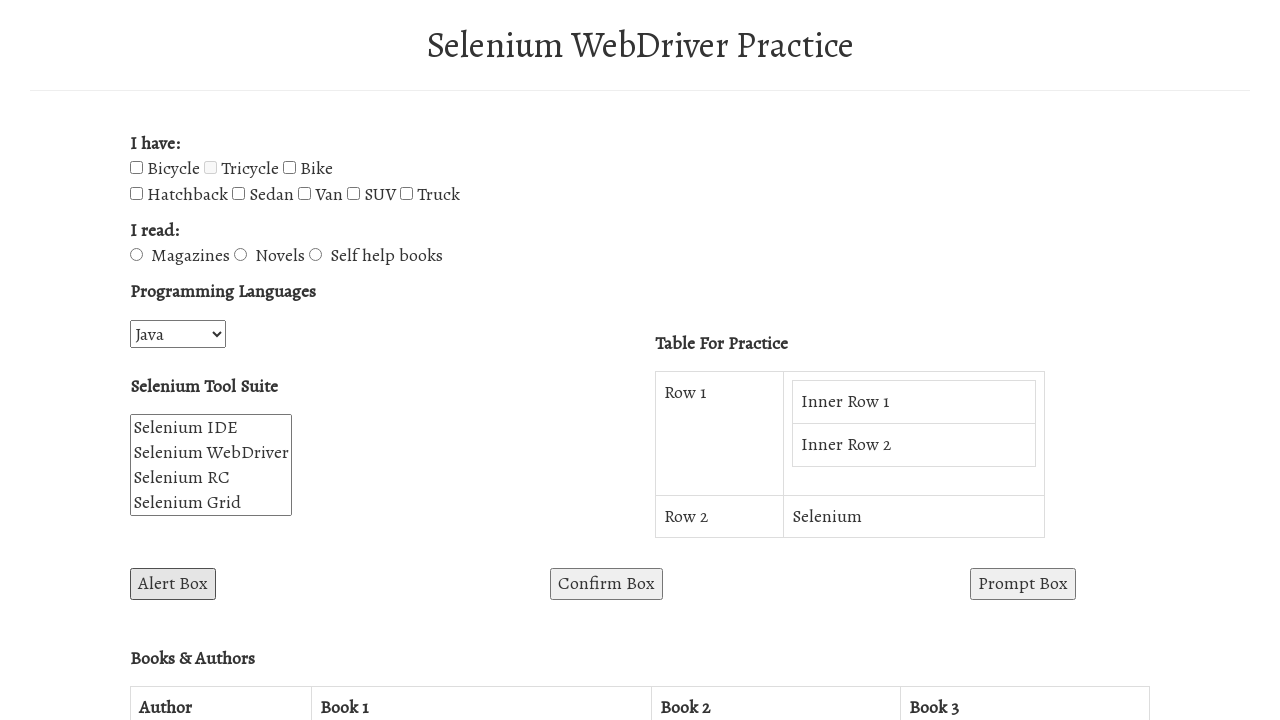

Set up alert dialog handler to accept dialogs
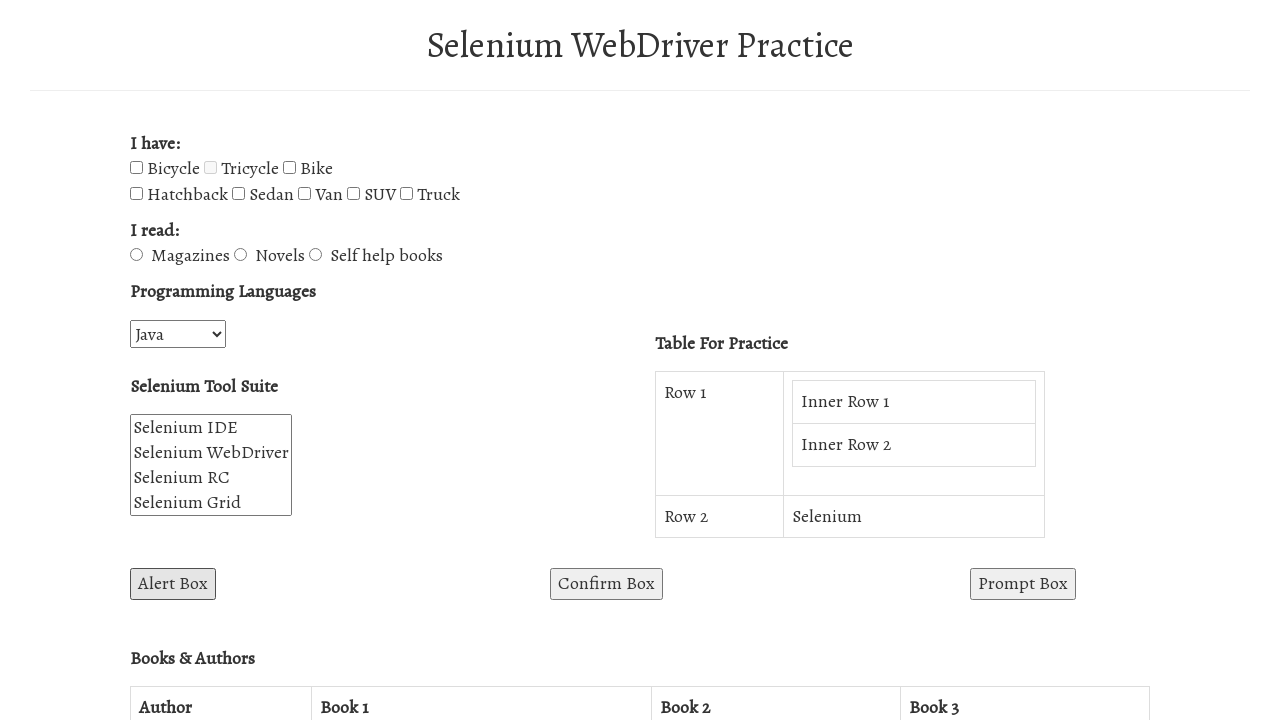

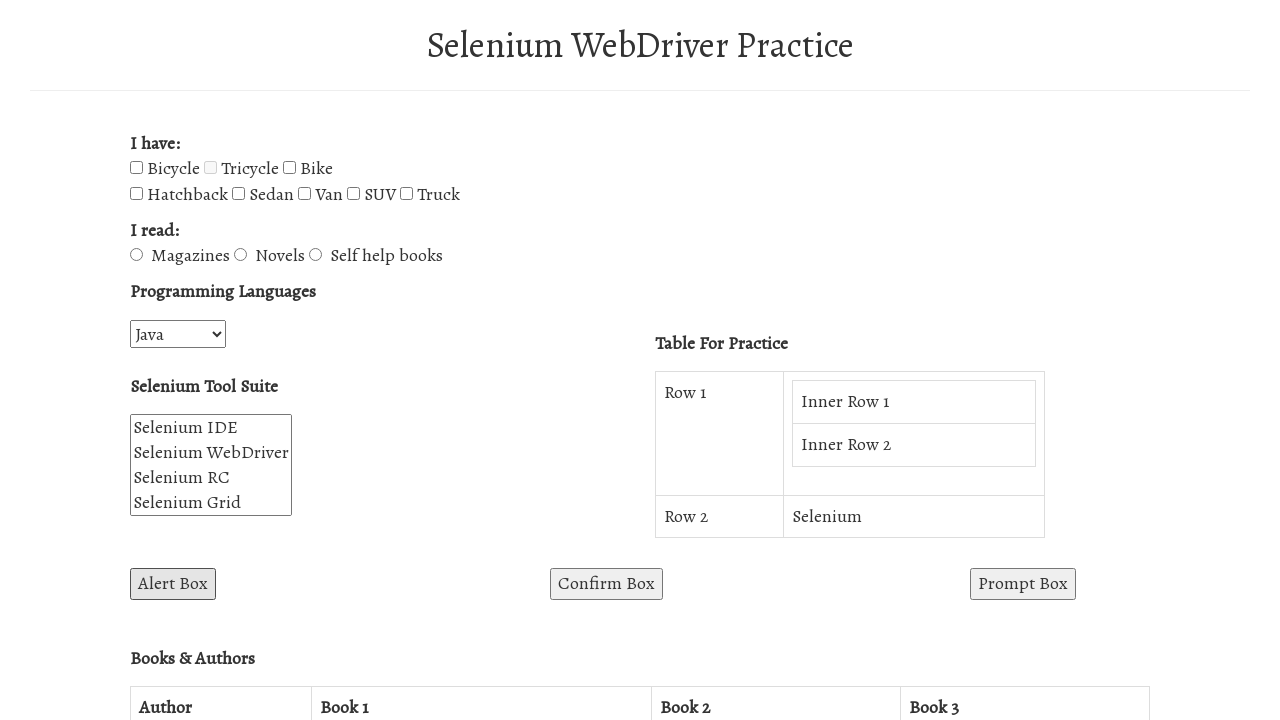